Navigates to Datos page and clicks the "cargardatos" button, then verifies navigation to data loading page

Starting URL: https://cicd-ad4w.onrender.com/Datos

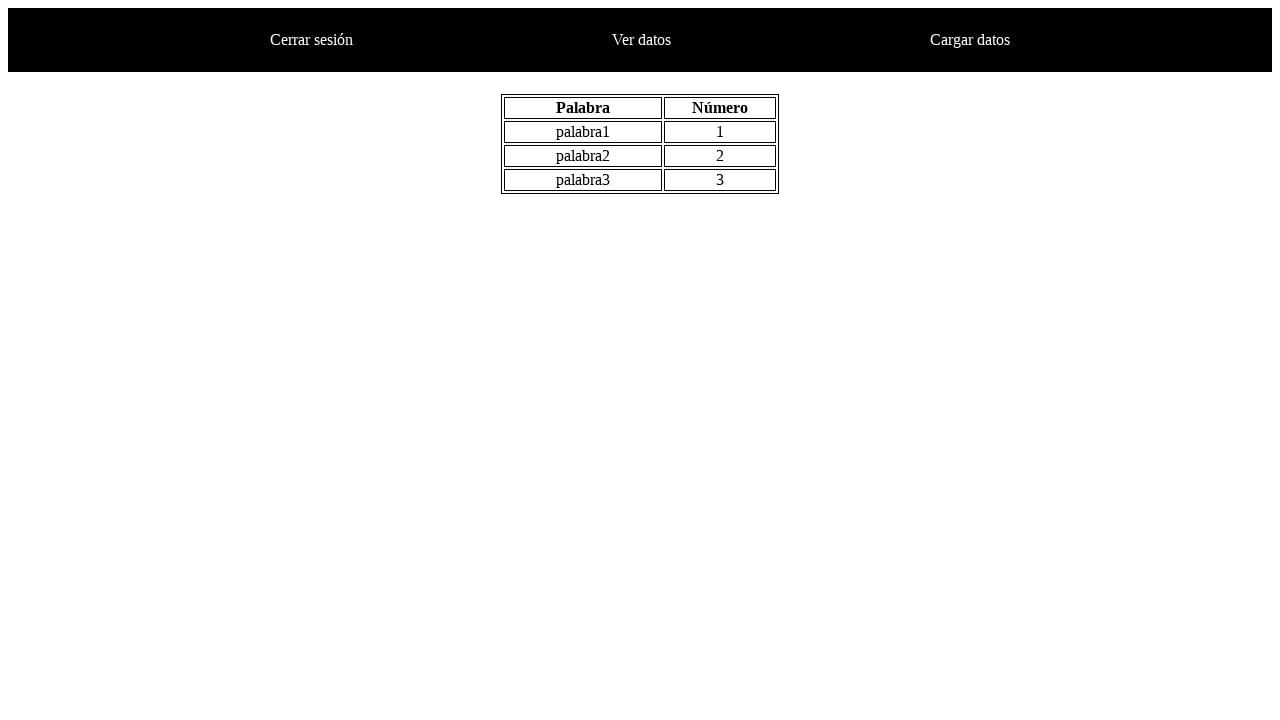

Clicked the 'cargardatos' button to initiate data loading at (970, 40) on #cargardatos
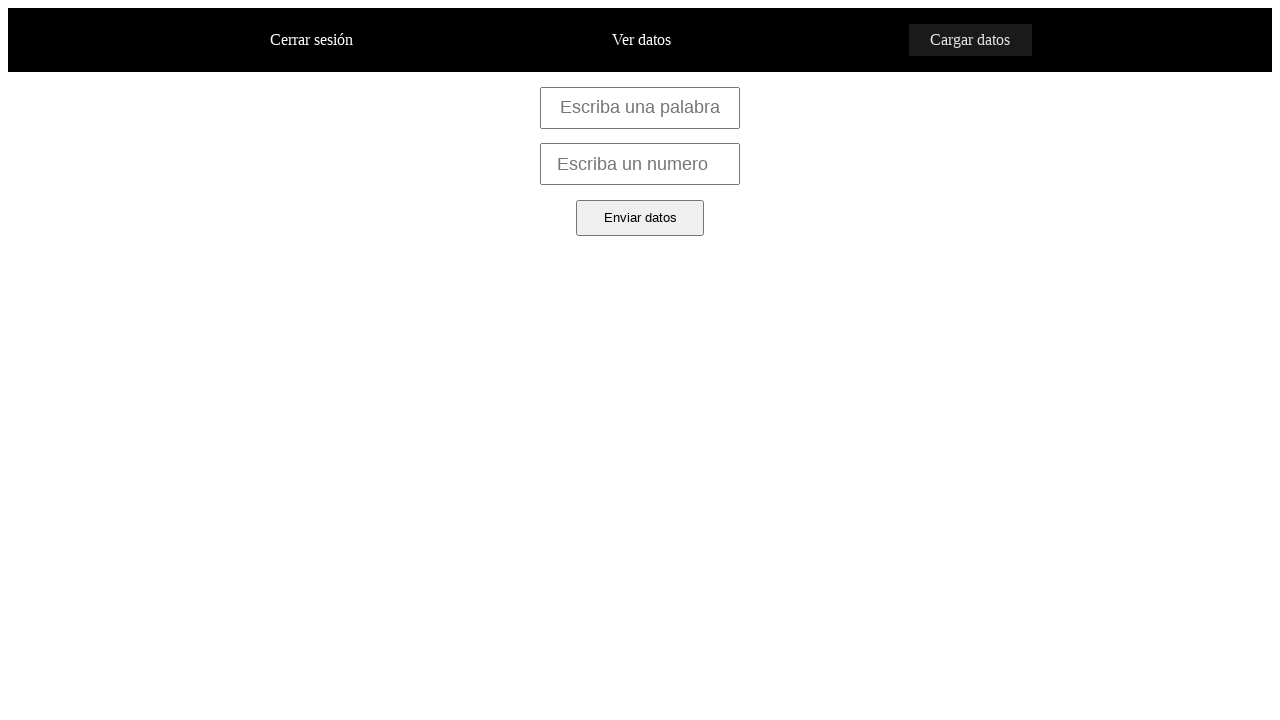

Waited for page to reach domcontentloaded state after navigation
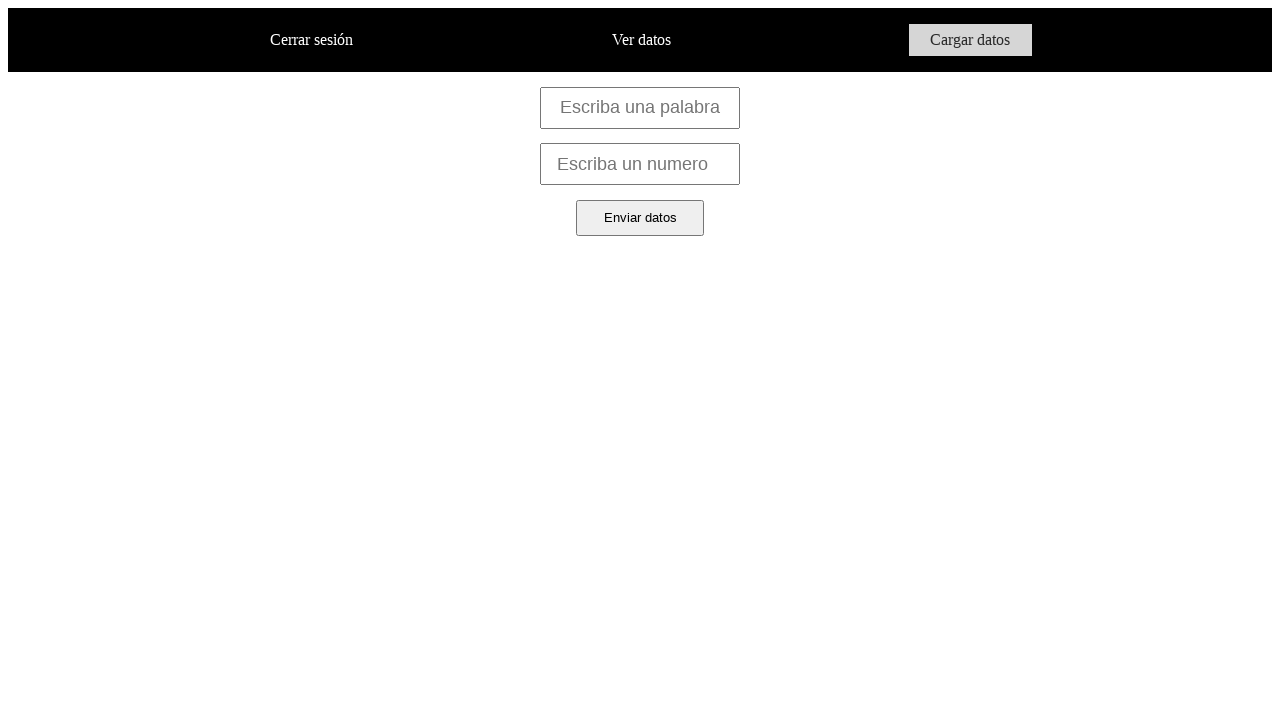

Verified page title is 'carga de datos'
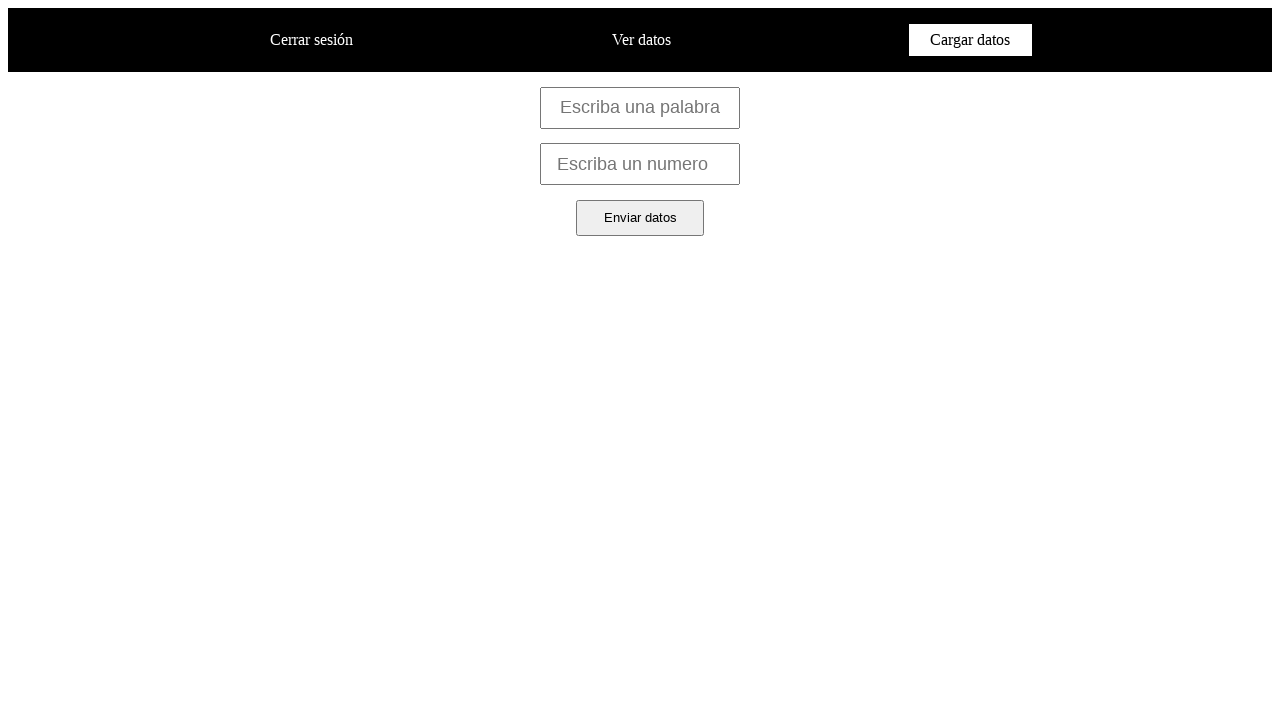

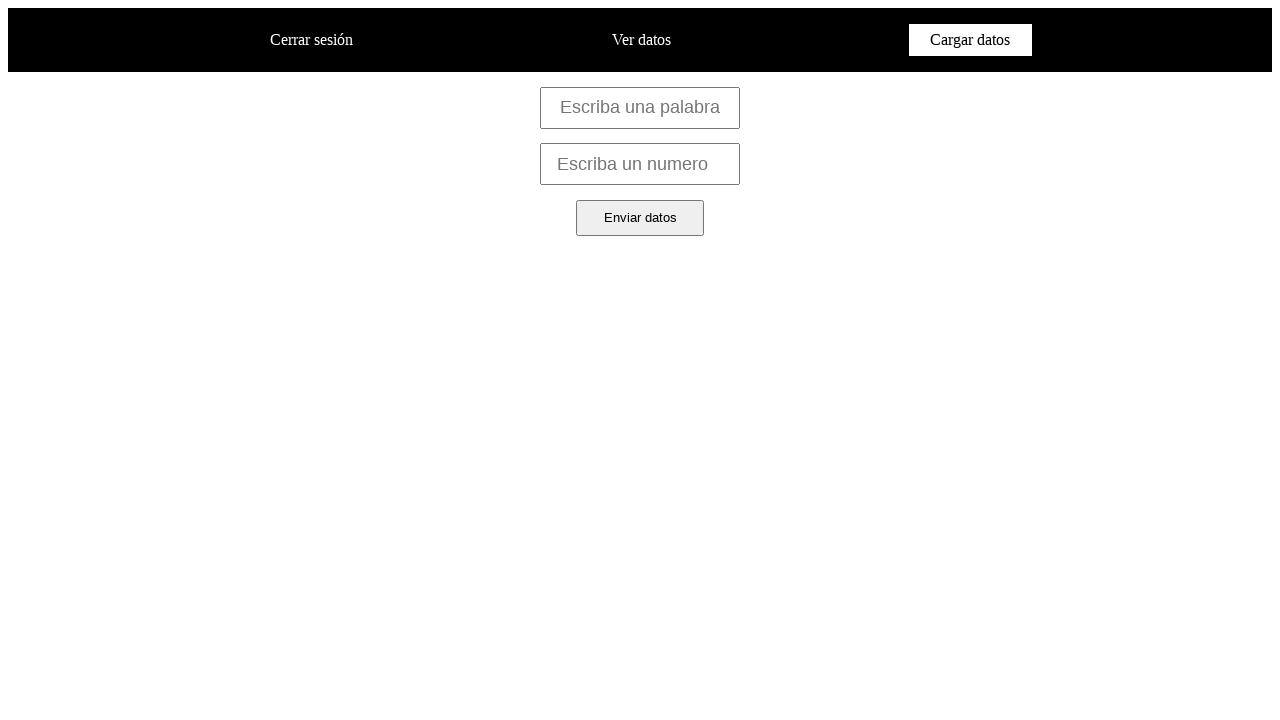